Tests dynamic dropdown functionality by clicking on origin station dropdown, selecting a departure city (STV), and then selecting an arrival city (BOM) from cascading dropdown menus.

Starting URL: https://rahulshettyacademy.com/dropdownsPractise/

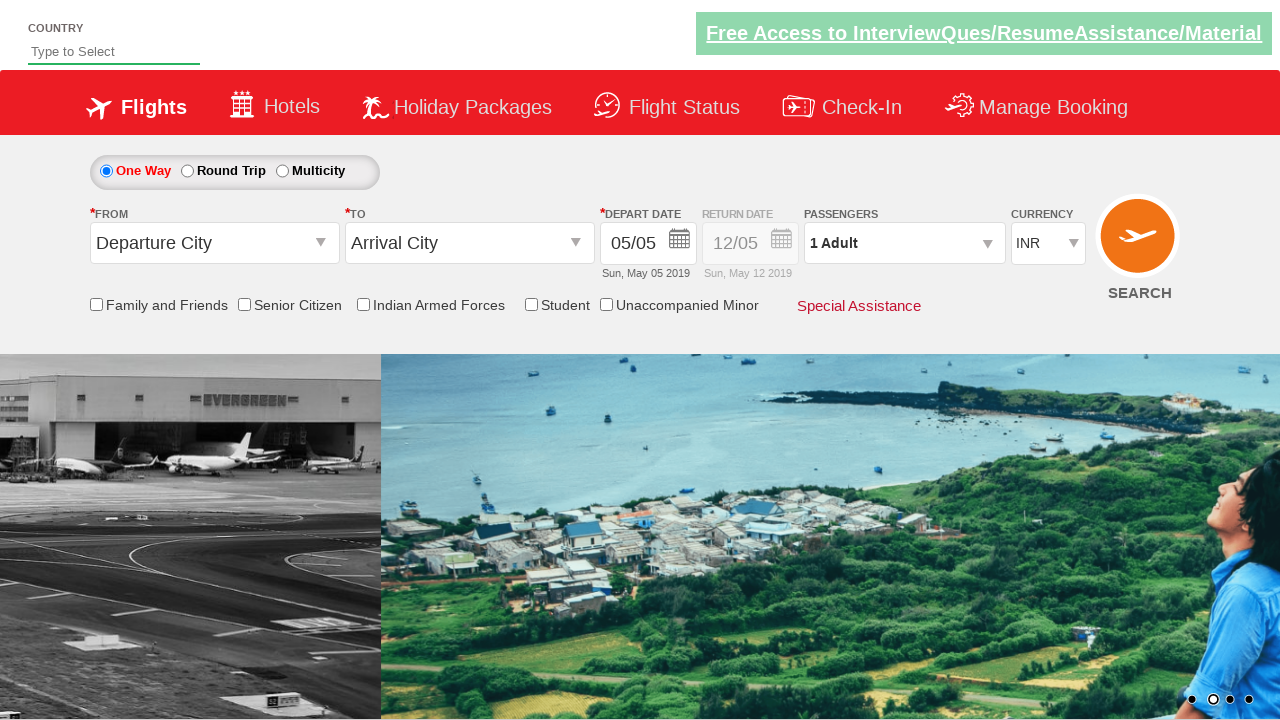

Clicked on origin station dropdown to open it at (214, 243) on #ctl00_mainContent_ddl_originStation1_CTXT
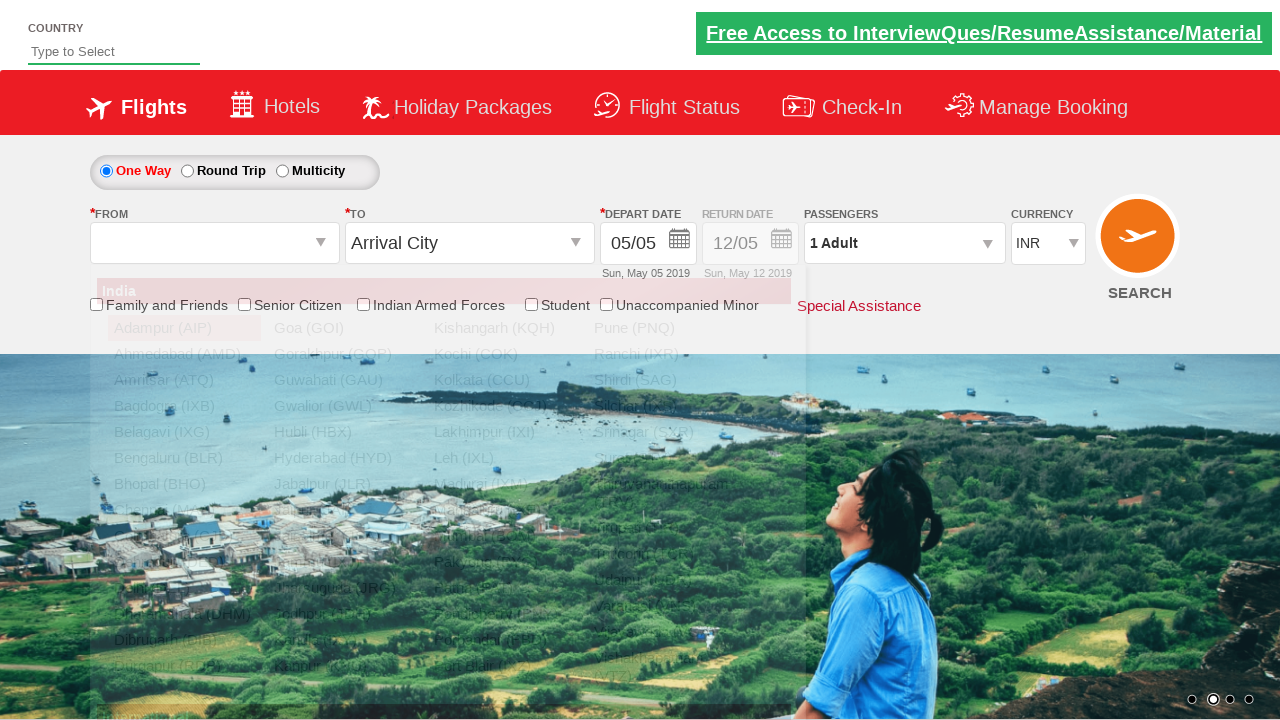

Origin station dropdown options loaded
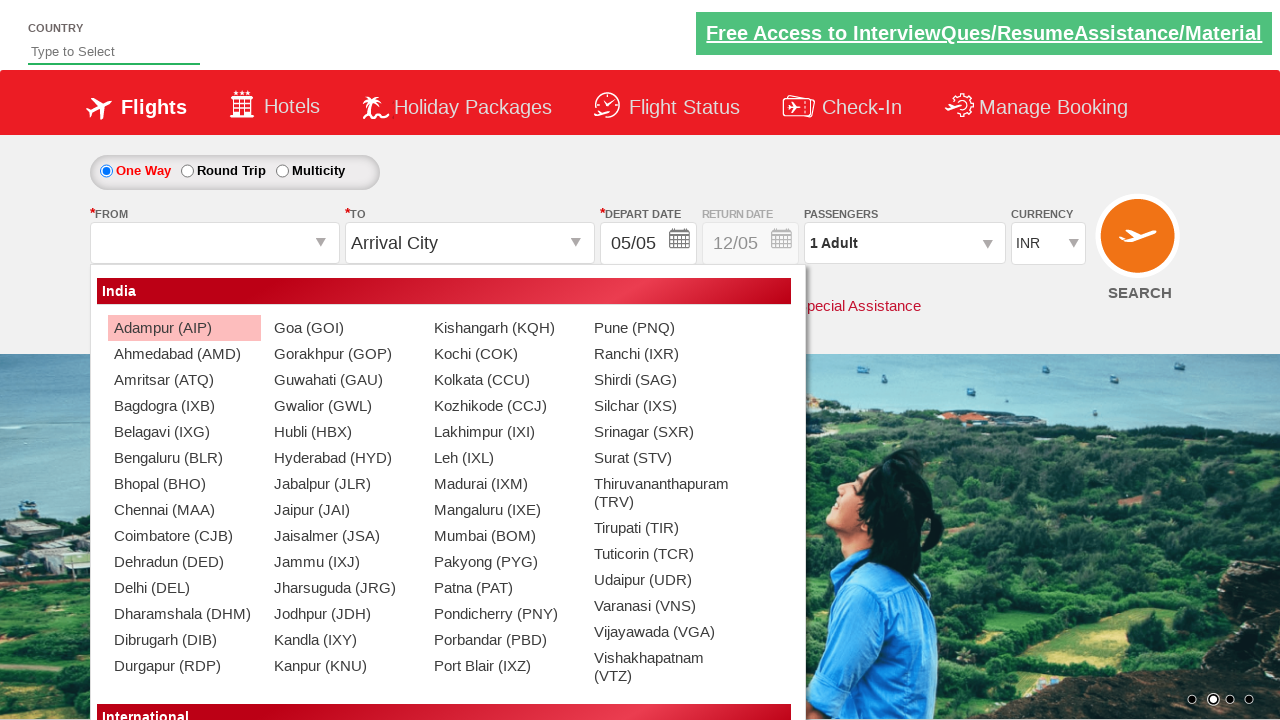

Selected STV (Surat) as departure city at (664, 458) on xpath=//a[@value='STV']
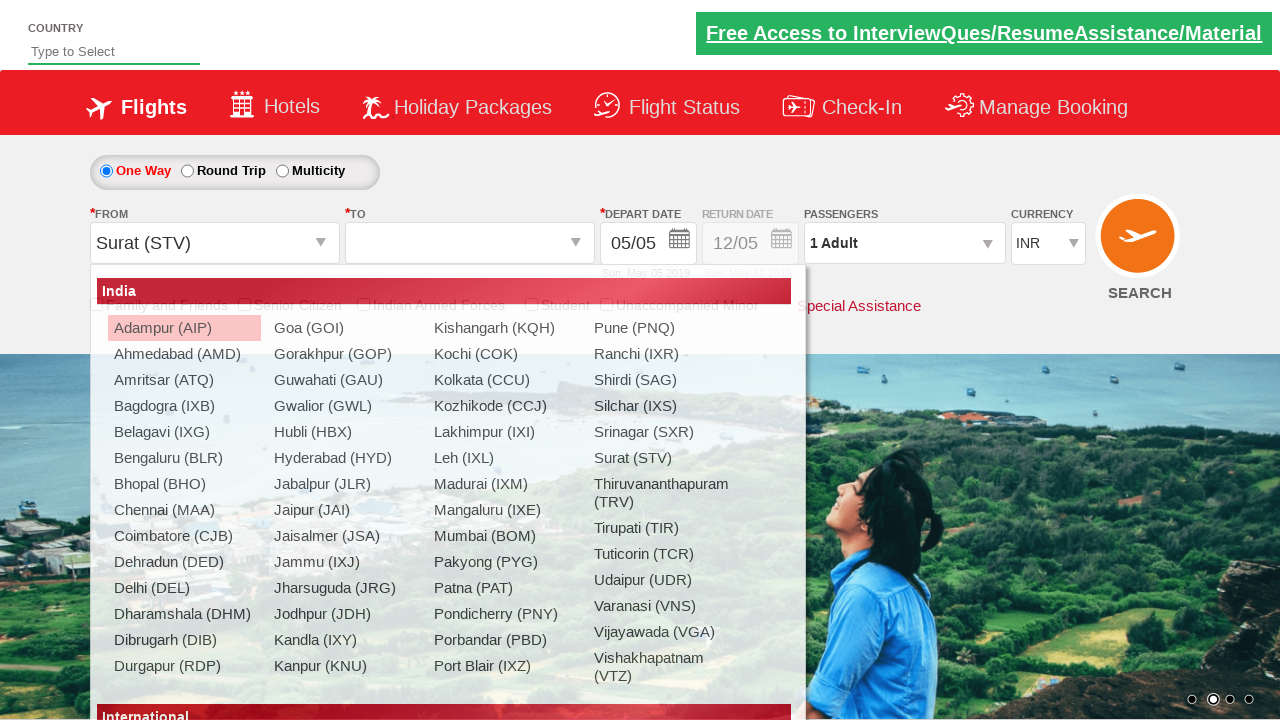

Destination dropdown options loaded
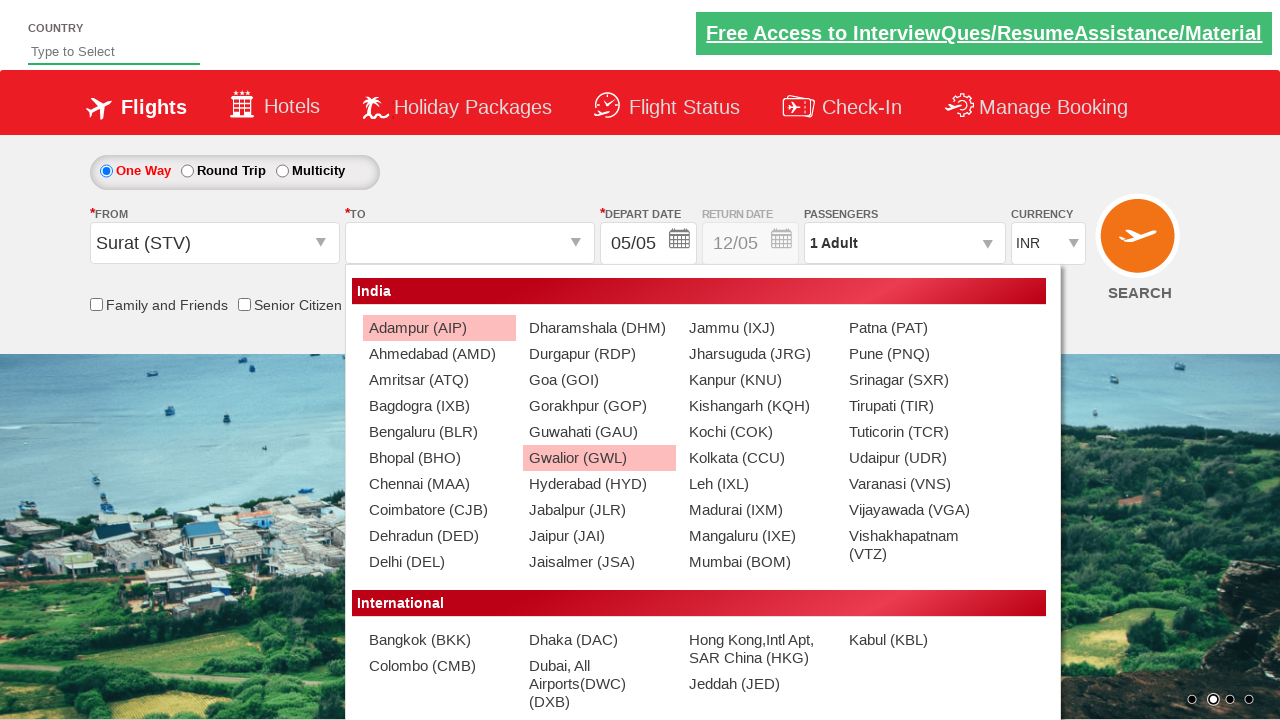

Selected BOM (Mumbai) as arrival city at (759, 562) on (//a[@value='BOM'])[2]
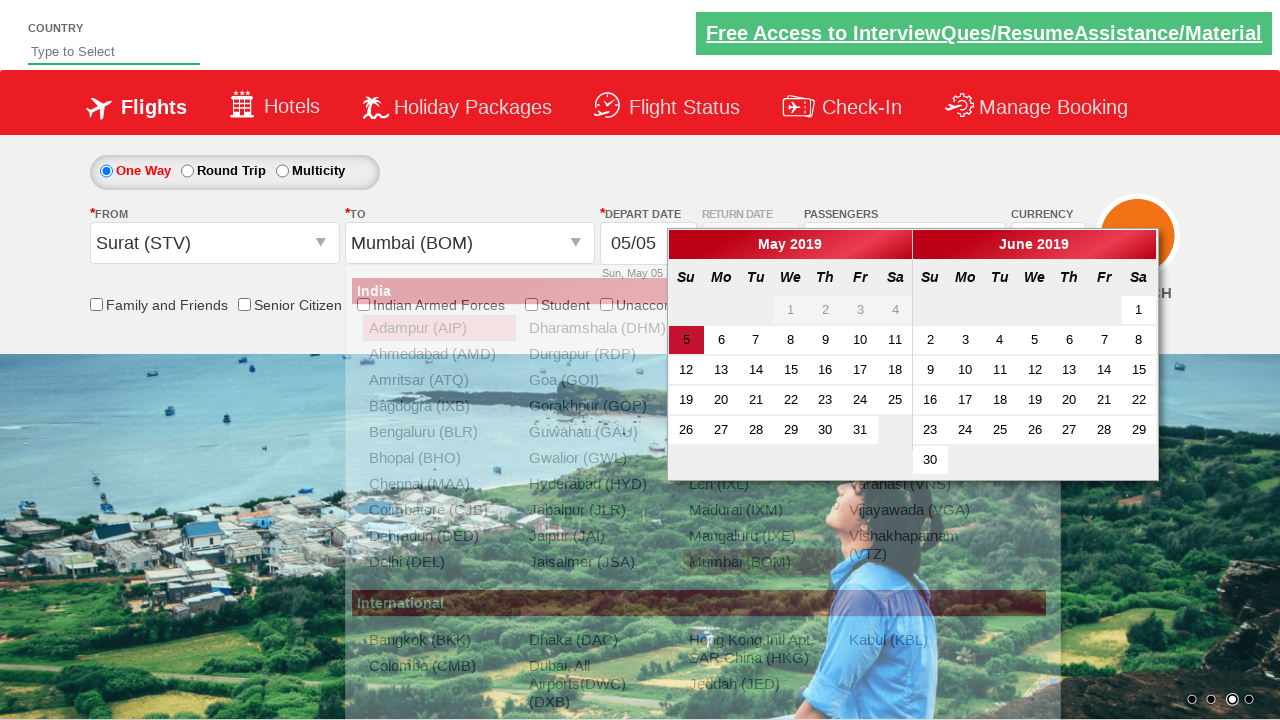

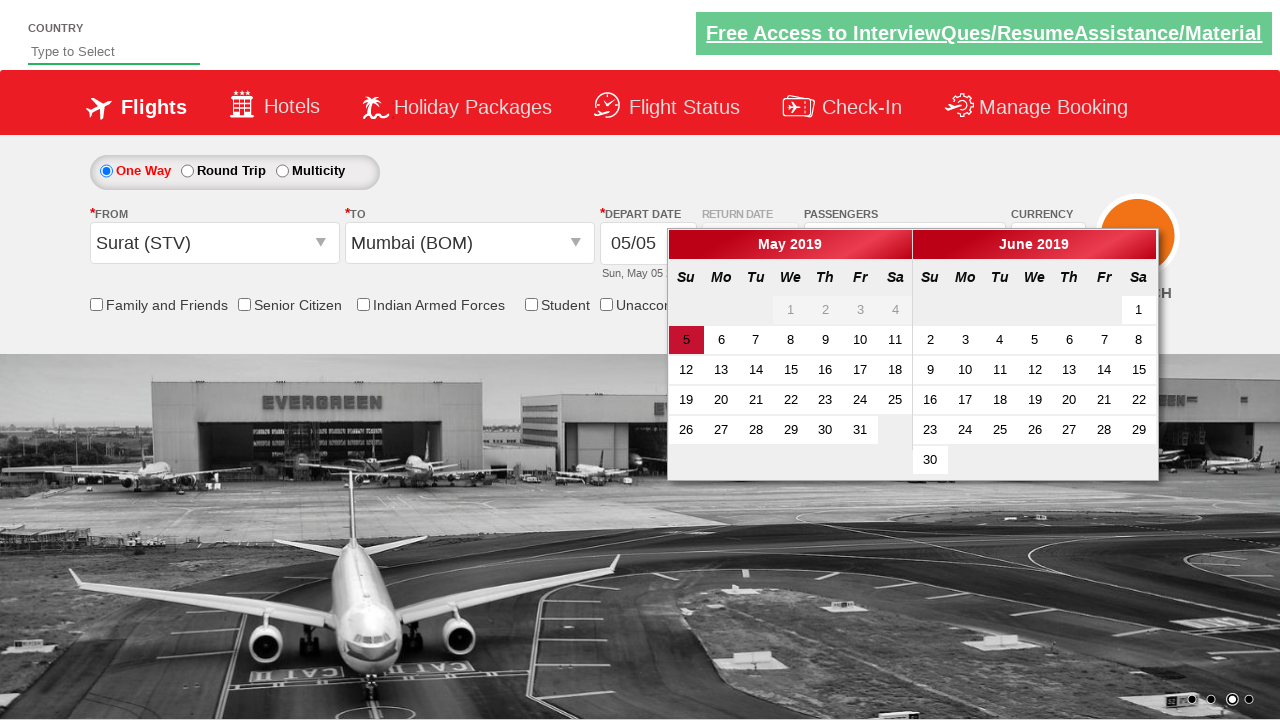